Opens the Chrome Dino game website and starts the game by pressing space, then keeps the browser open for 30 seconds to play

Starting URL: https://chromedino.com/

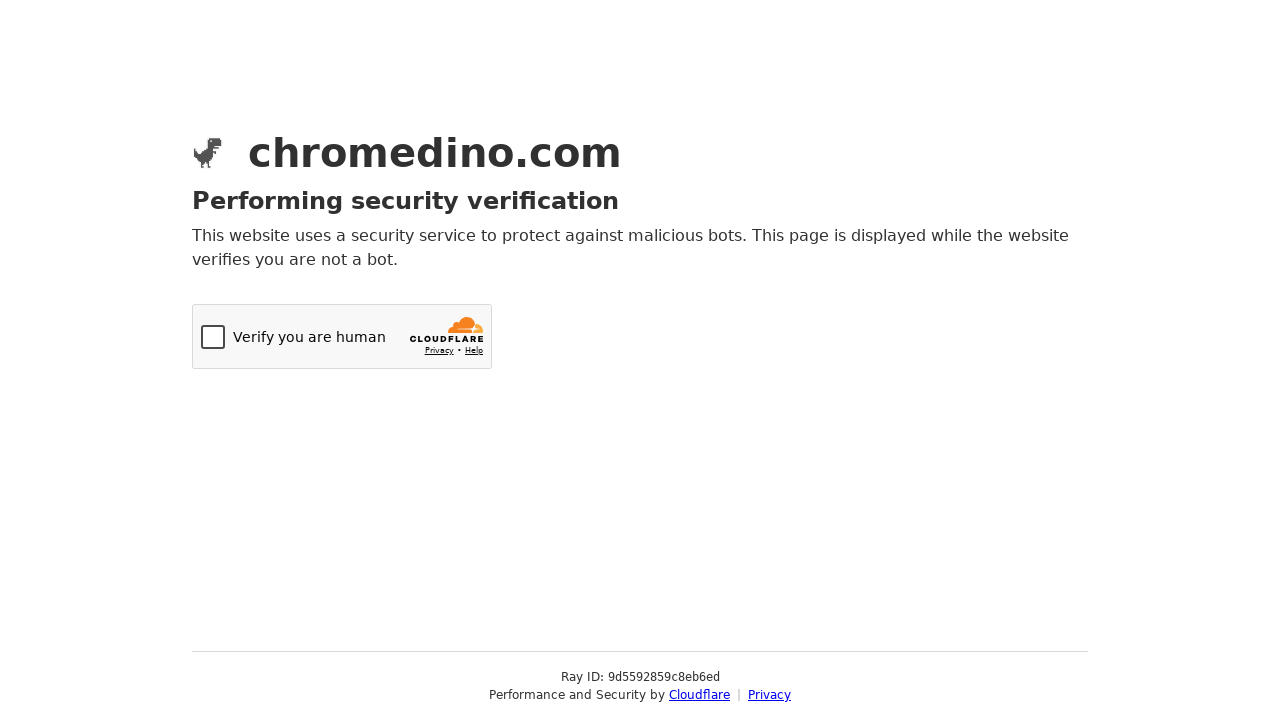

Navigated to Chrome Dino game website
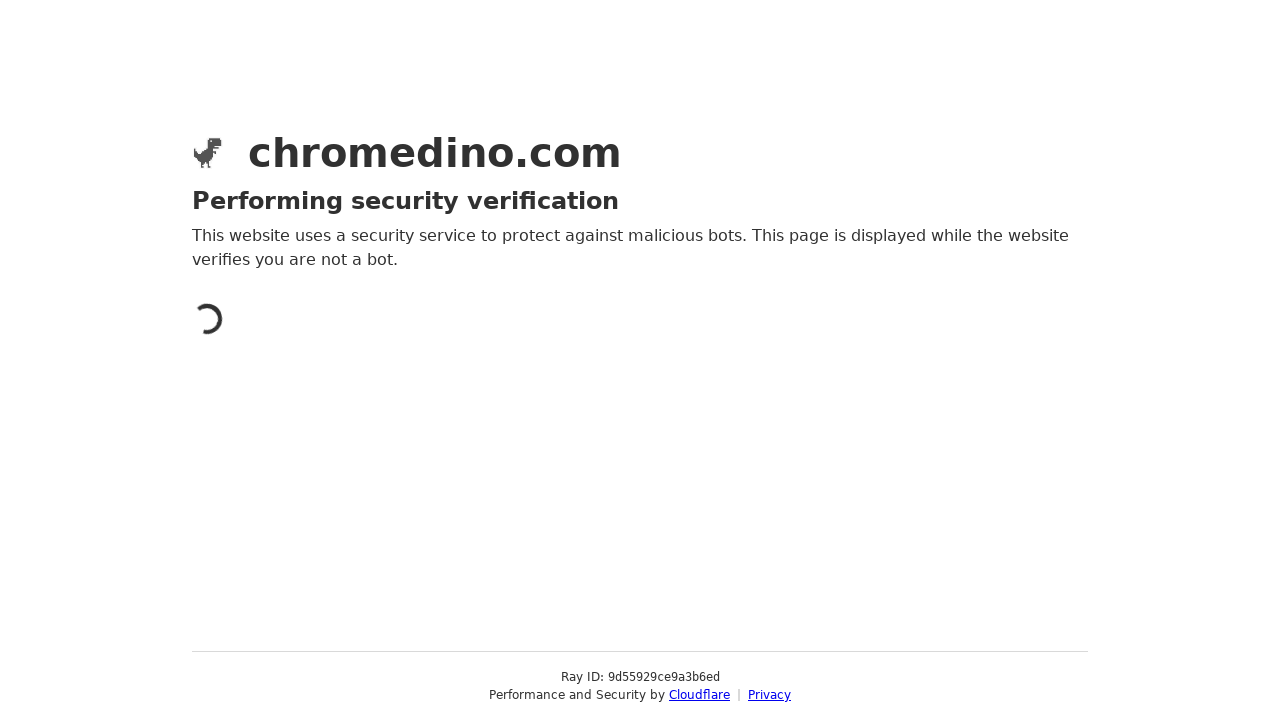

Page loaded and DOM content ready
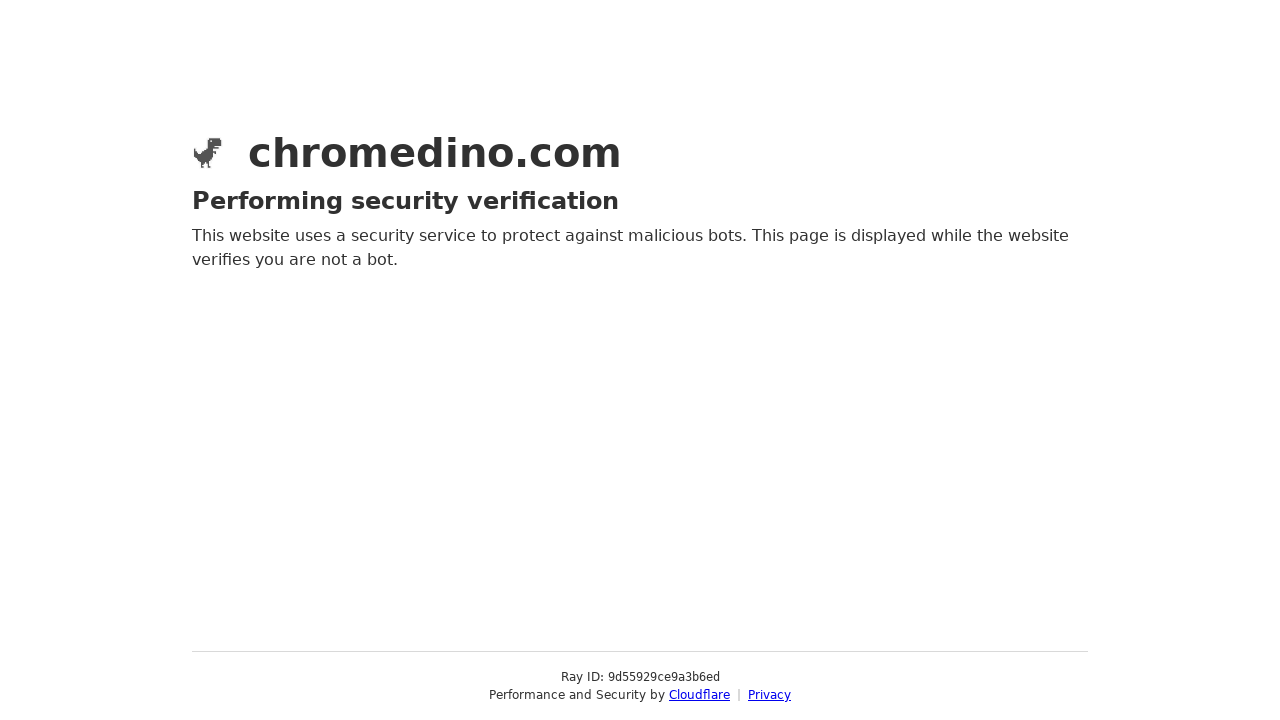

Pressed space to start the dino game
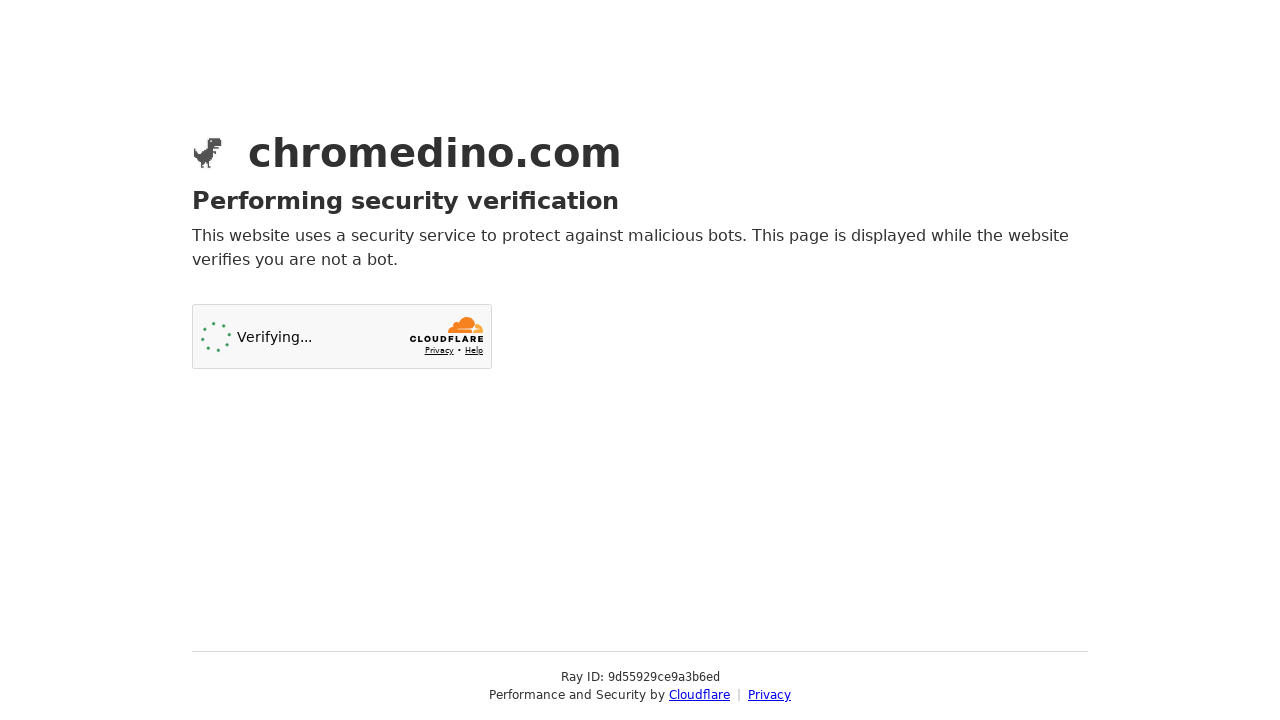

Game played for 30 seconds
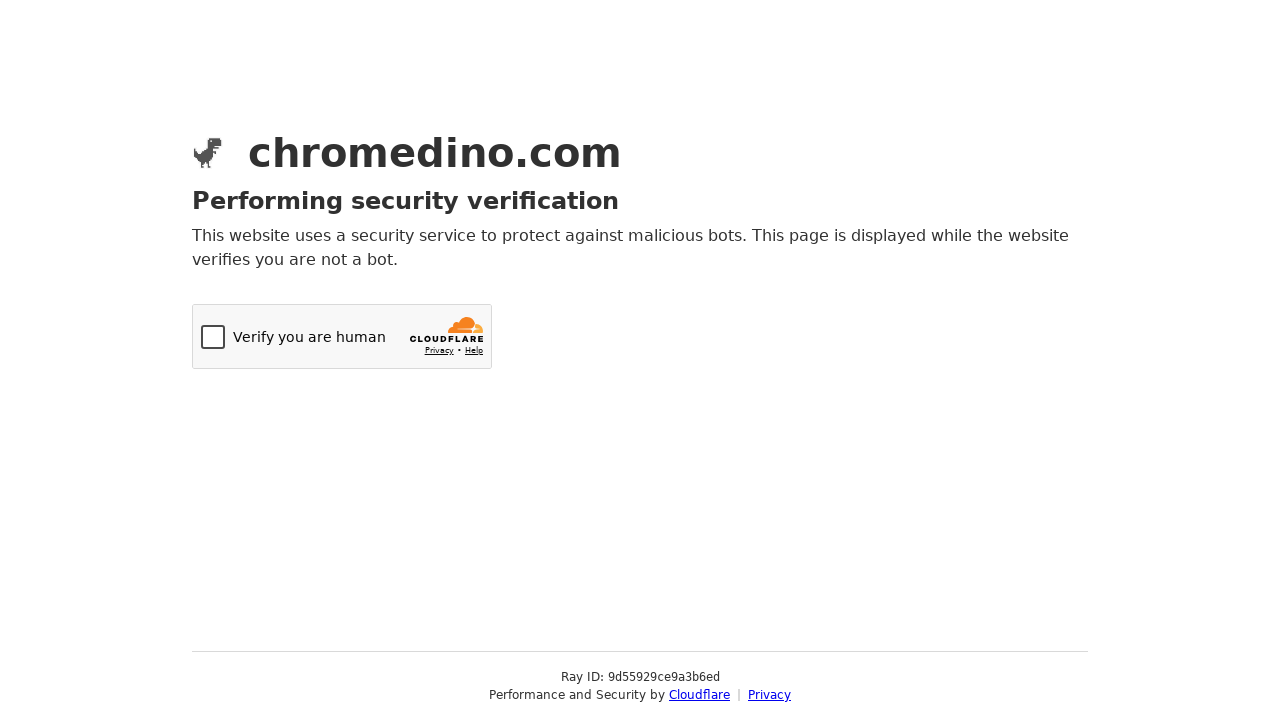

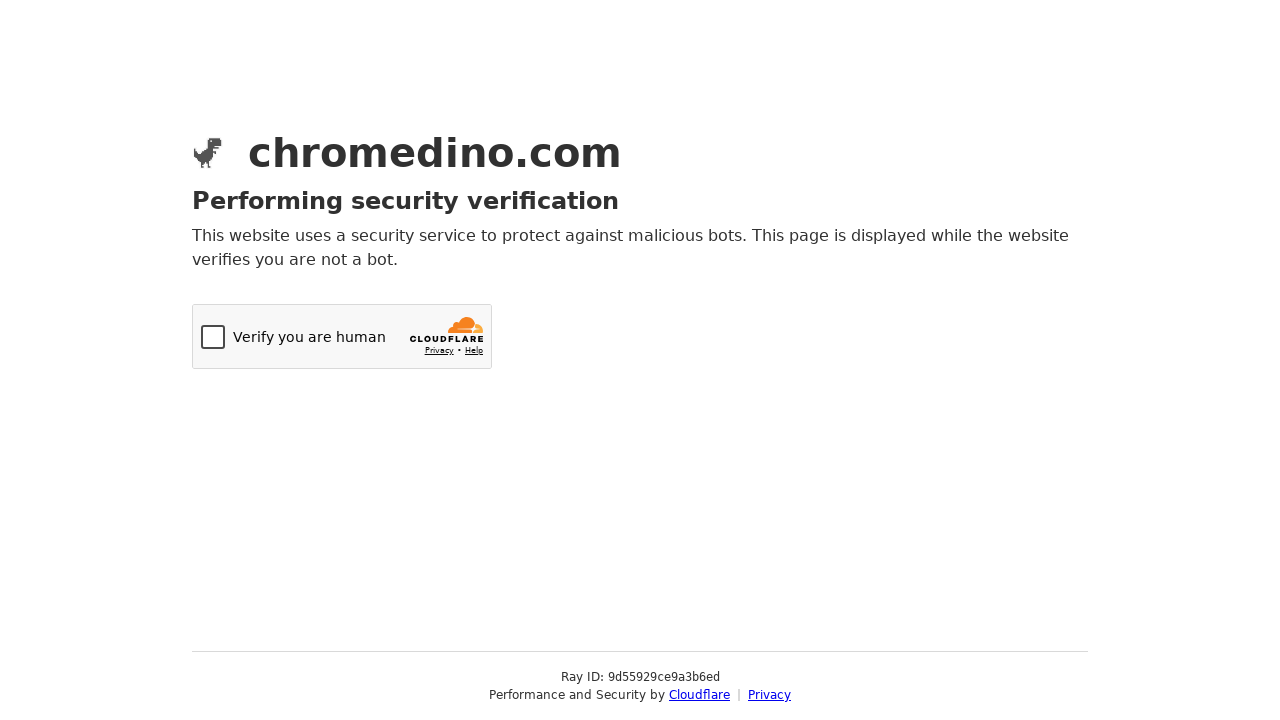